Navigates to Expedia website and maximizes the browser window

Starting URL: https://www.expedia.com/

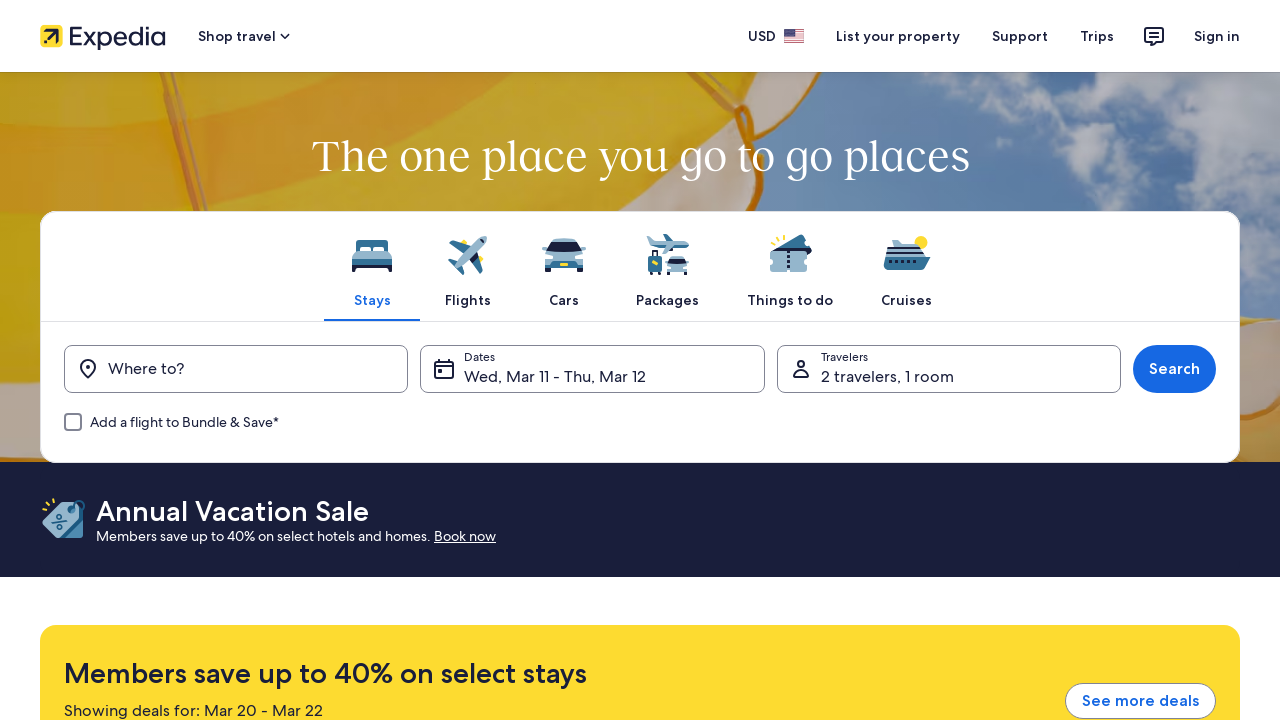

Maximized browser window to 1920x1080
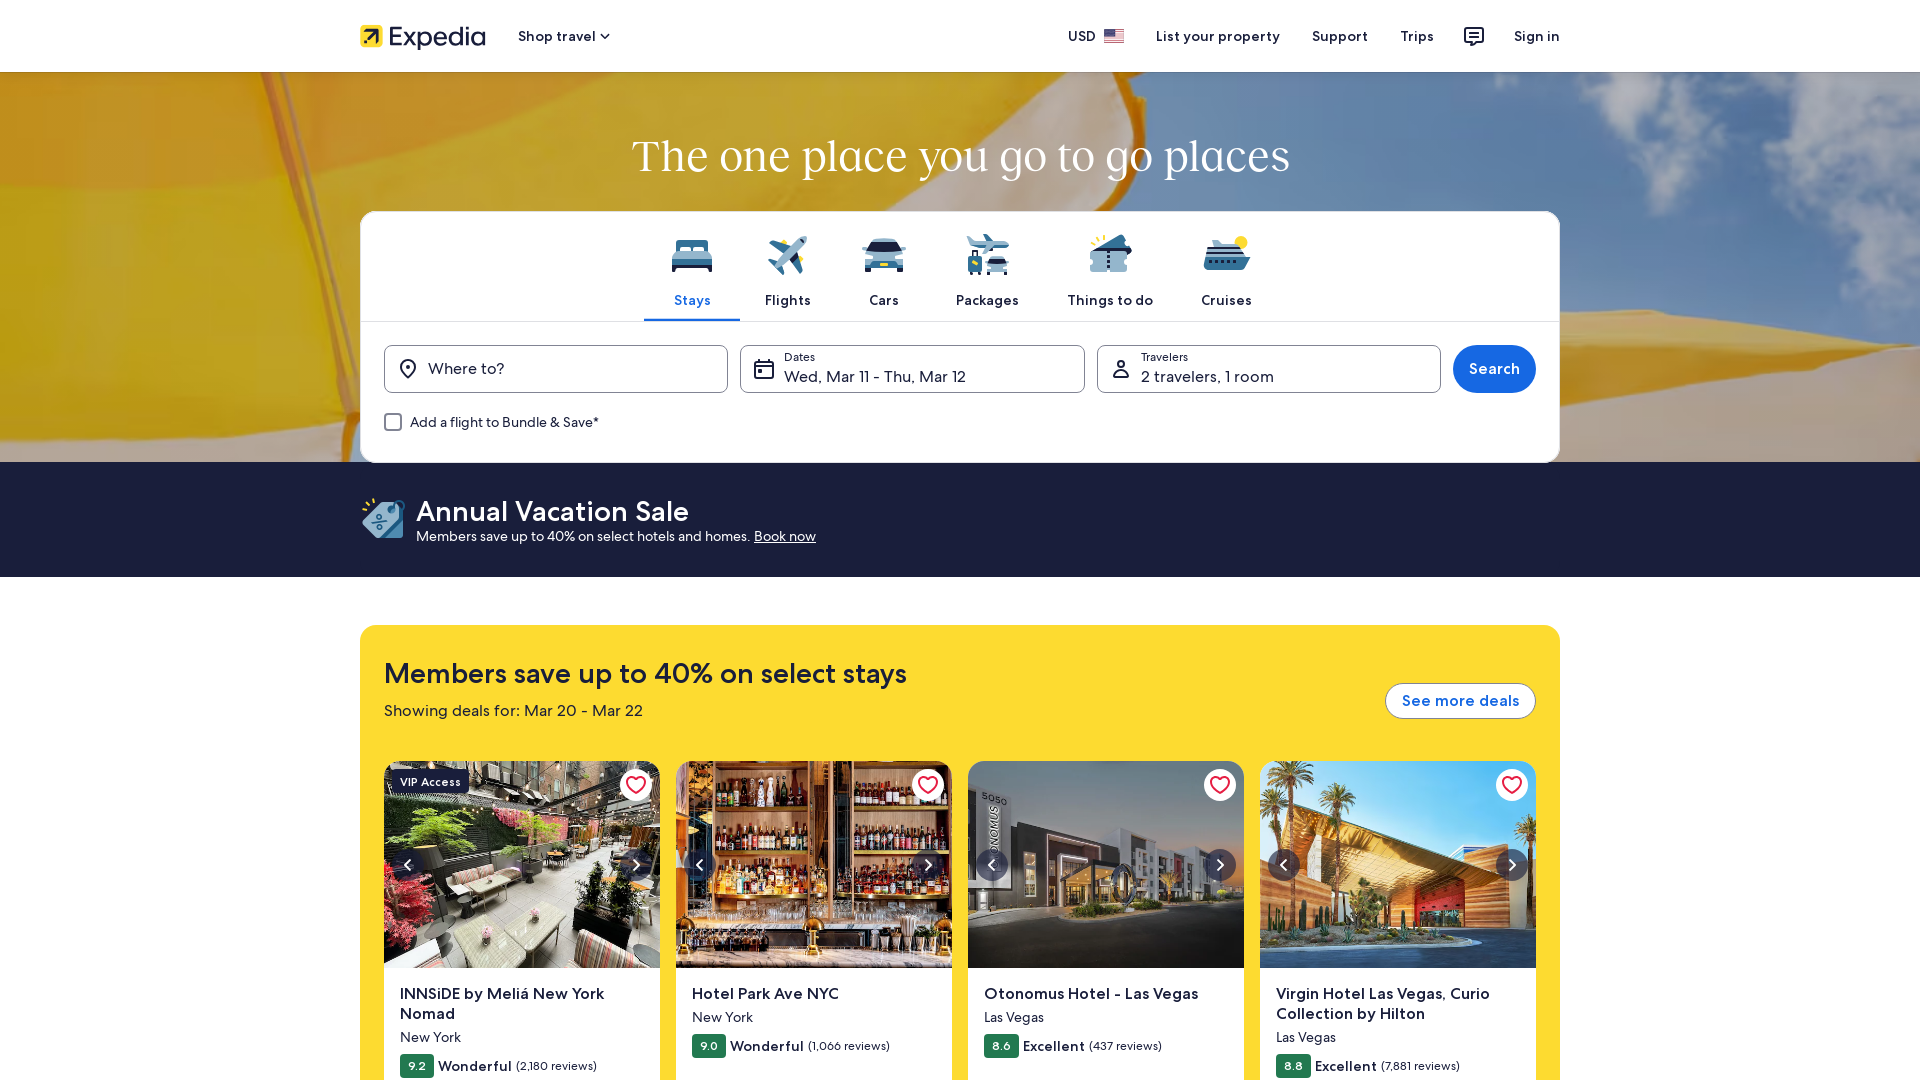

Expedia page fully loaded with networkidle state
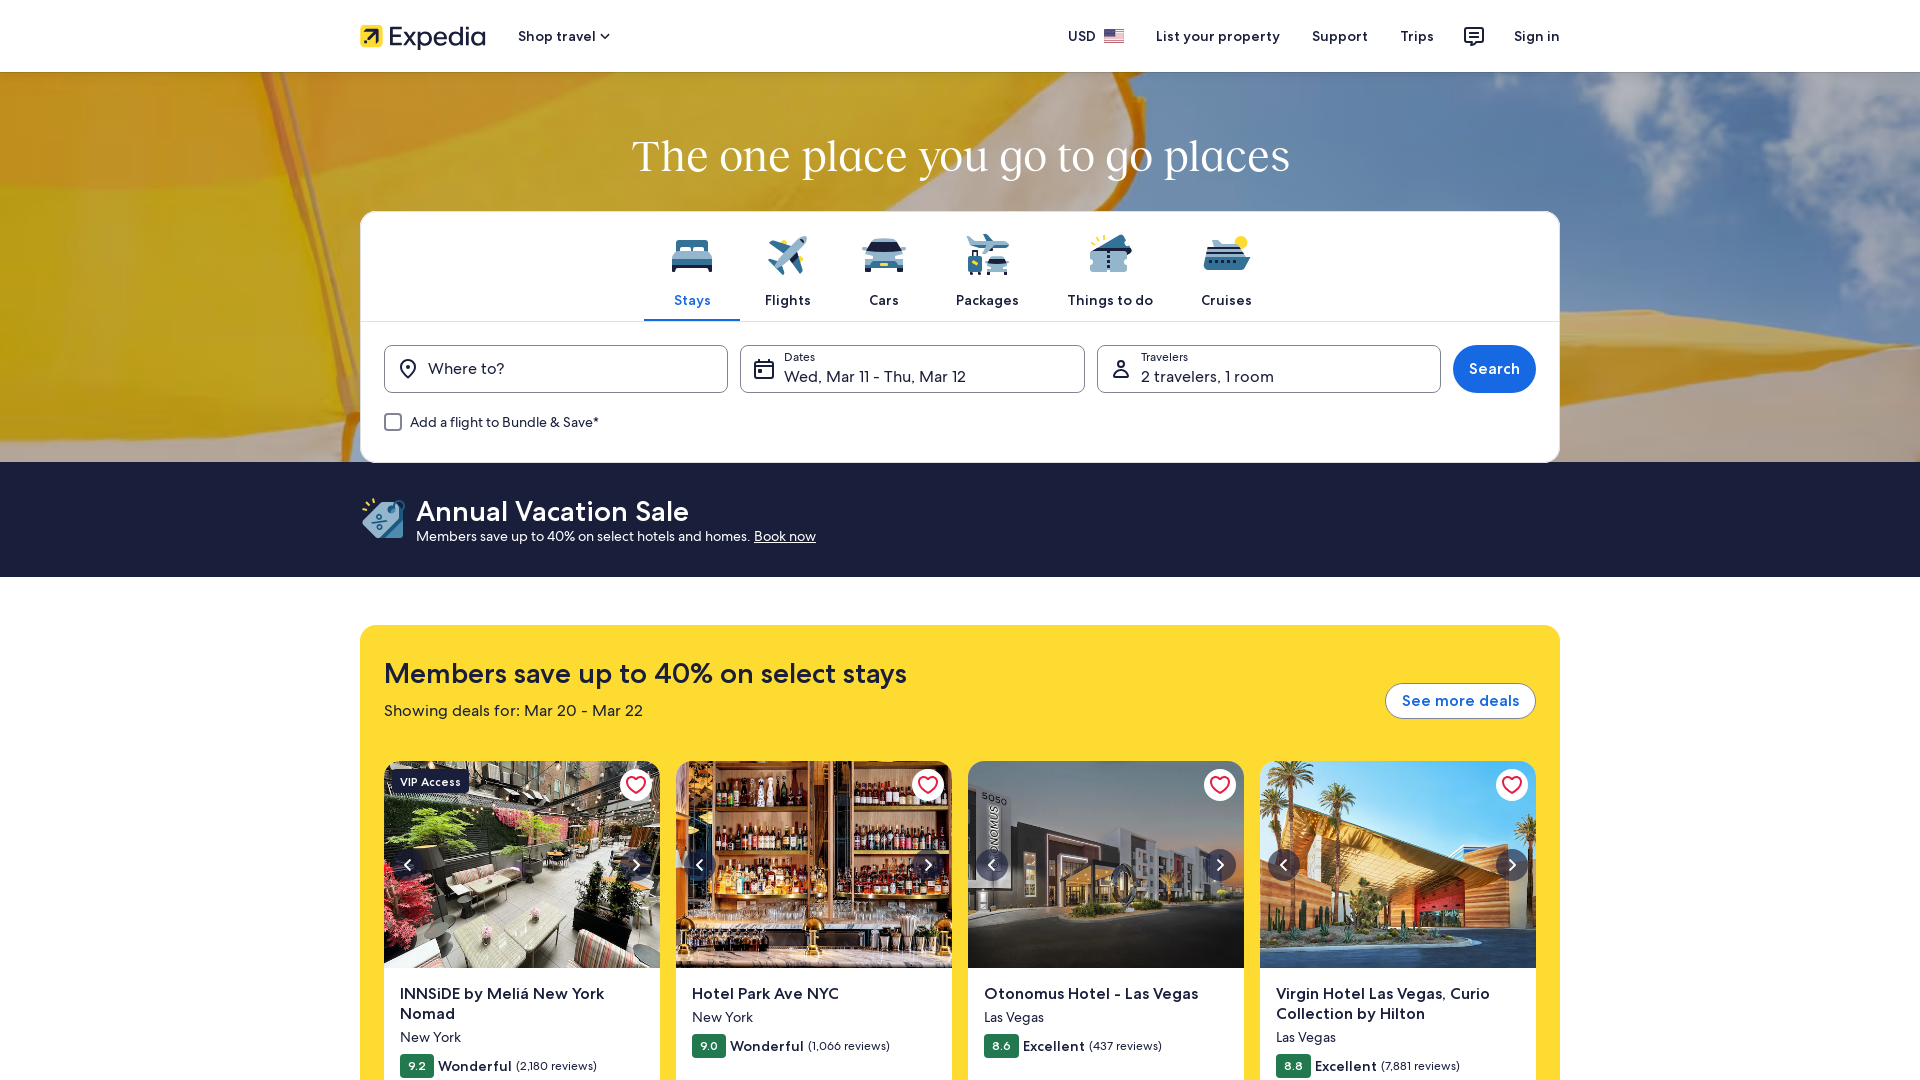

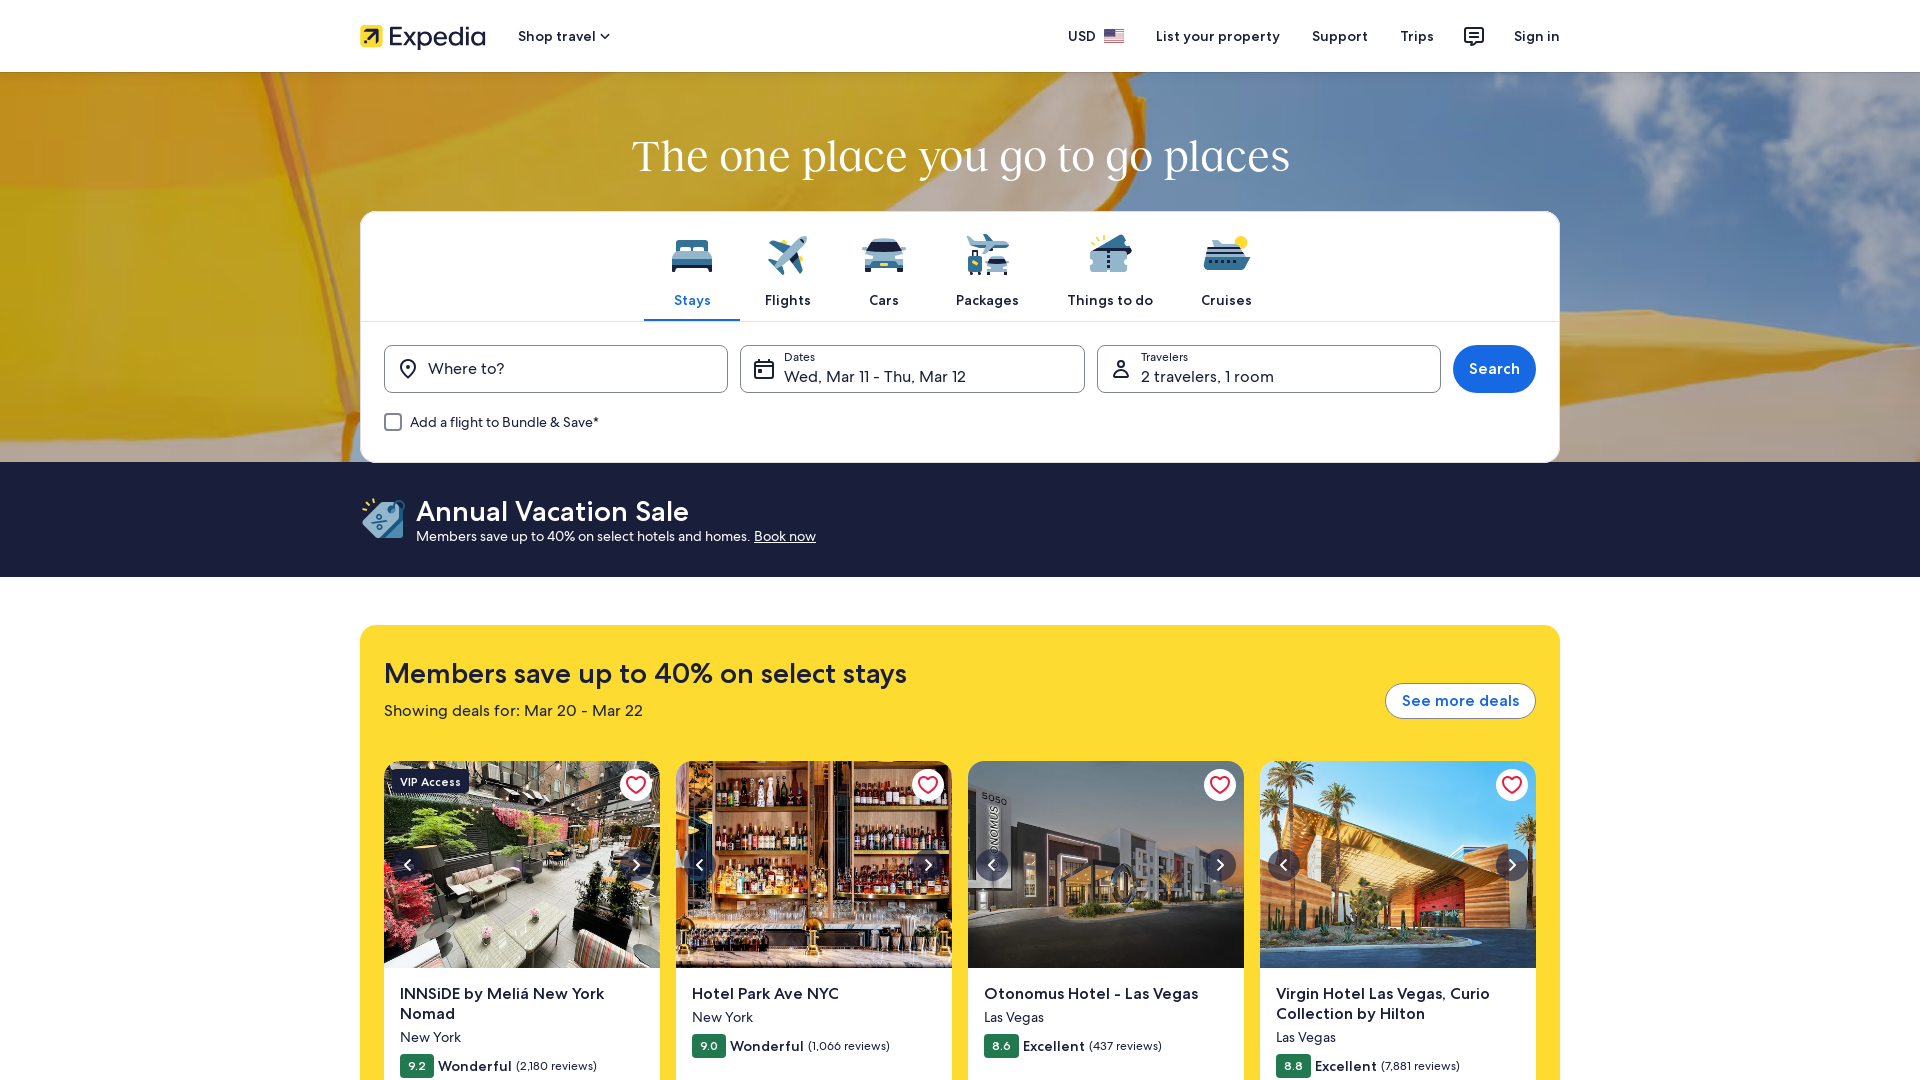